Tests form validation by clicking the login button without entering credentials and verifying the error message.

Starting URL: https://saucedemo.com/

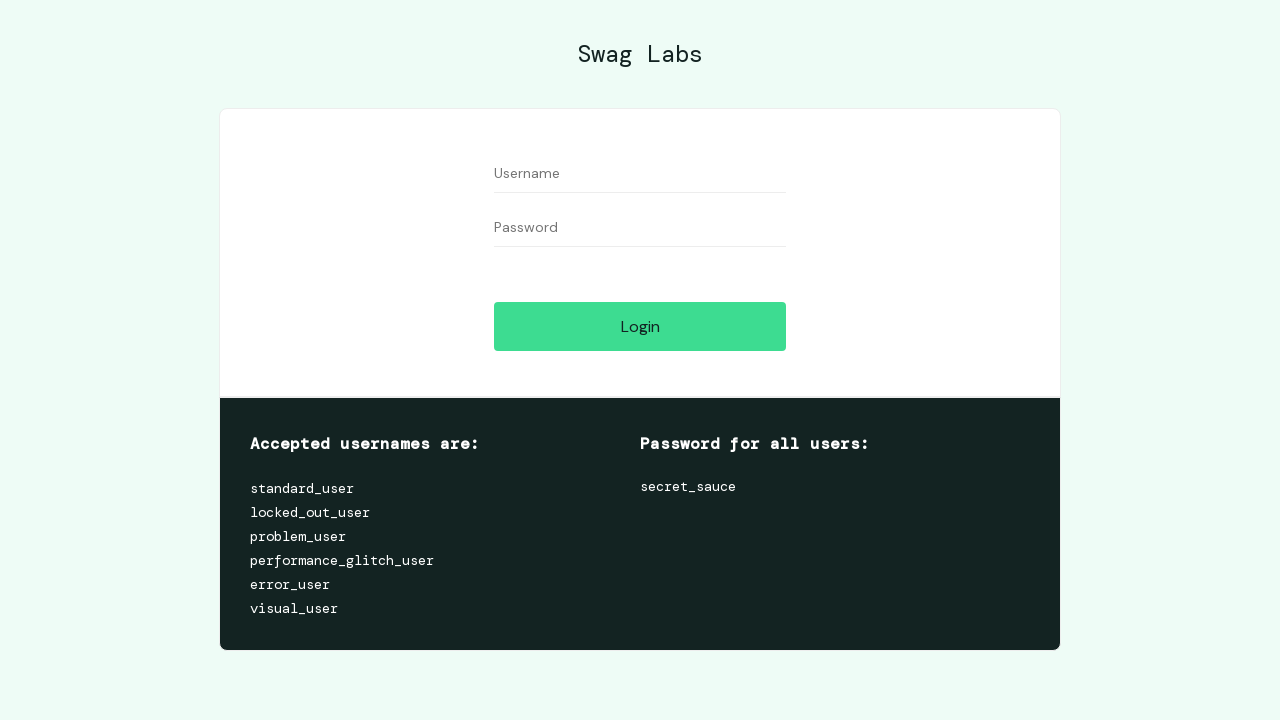

Clicked login button without entering credentials at (640, 326) on #login-button
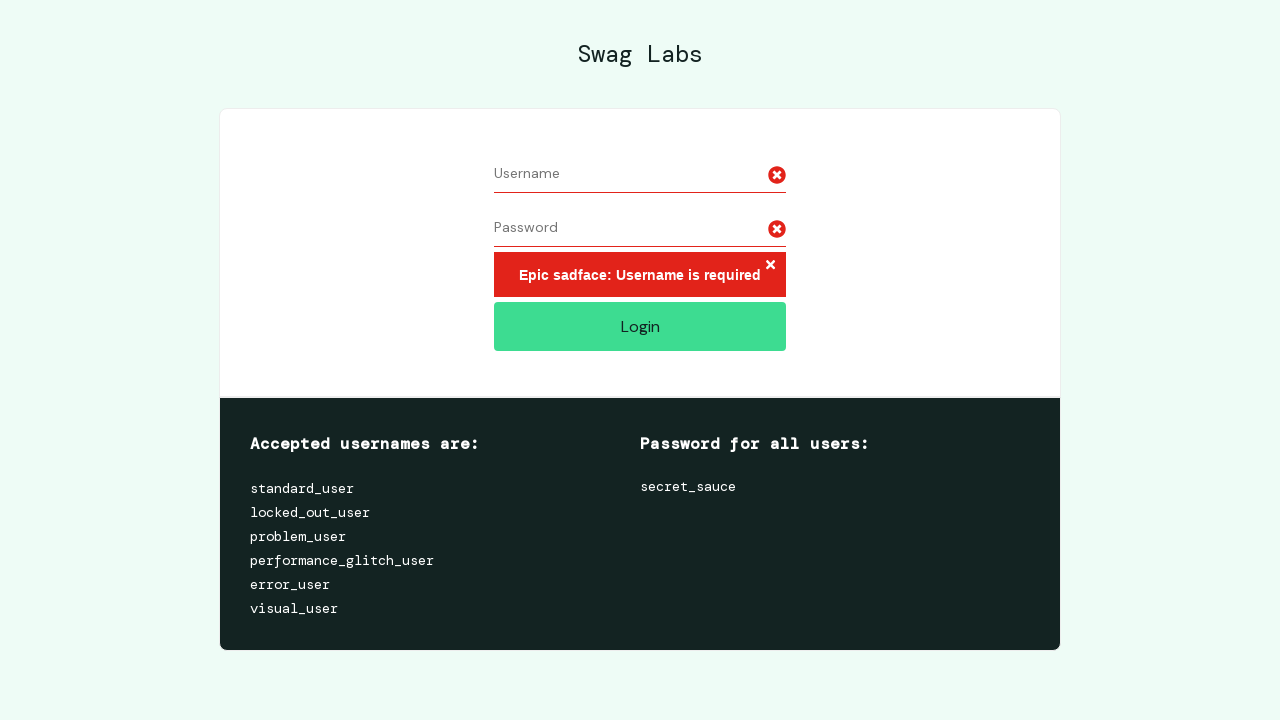

Located error message element
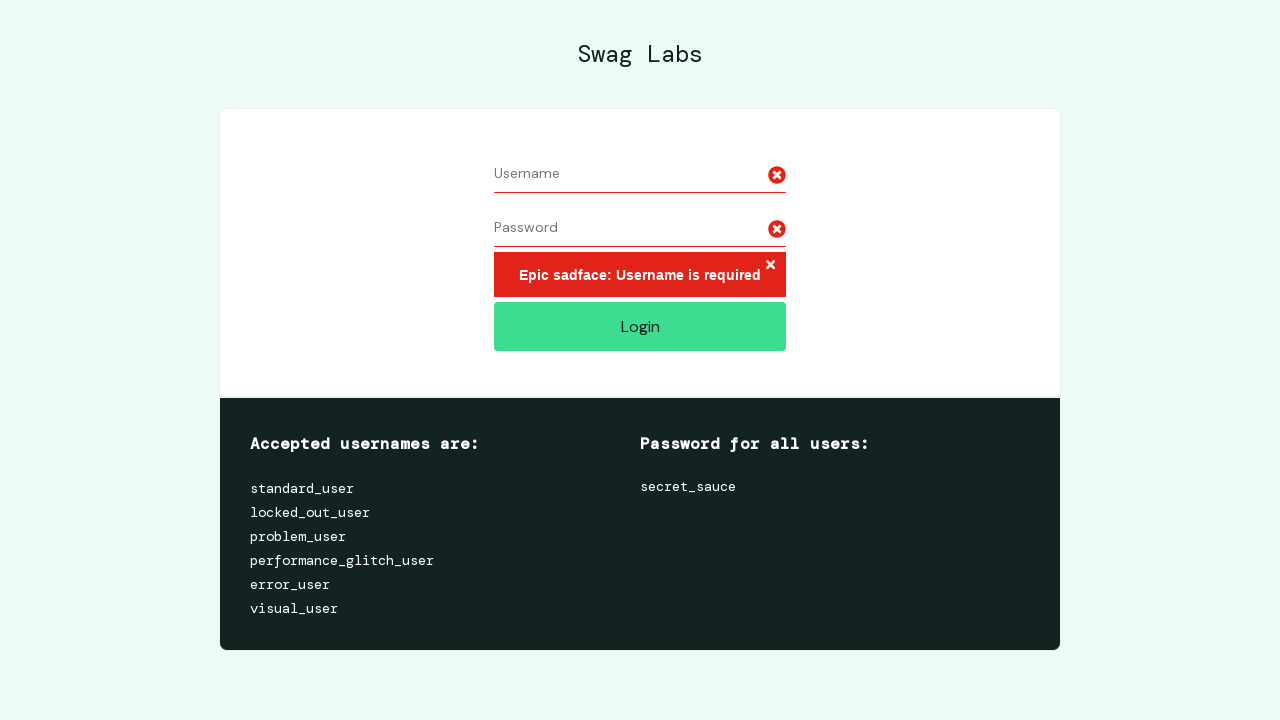

Verified error message contains 'Username is required'
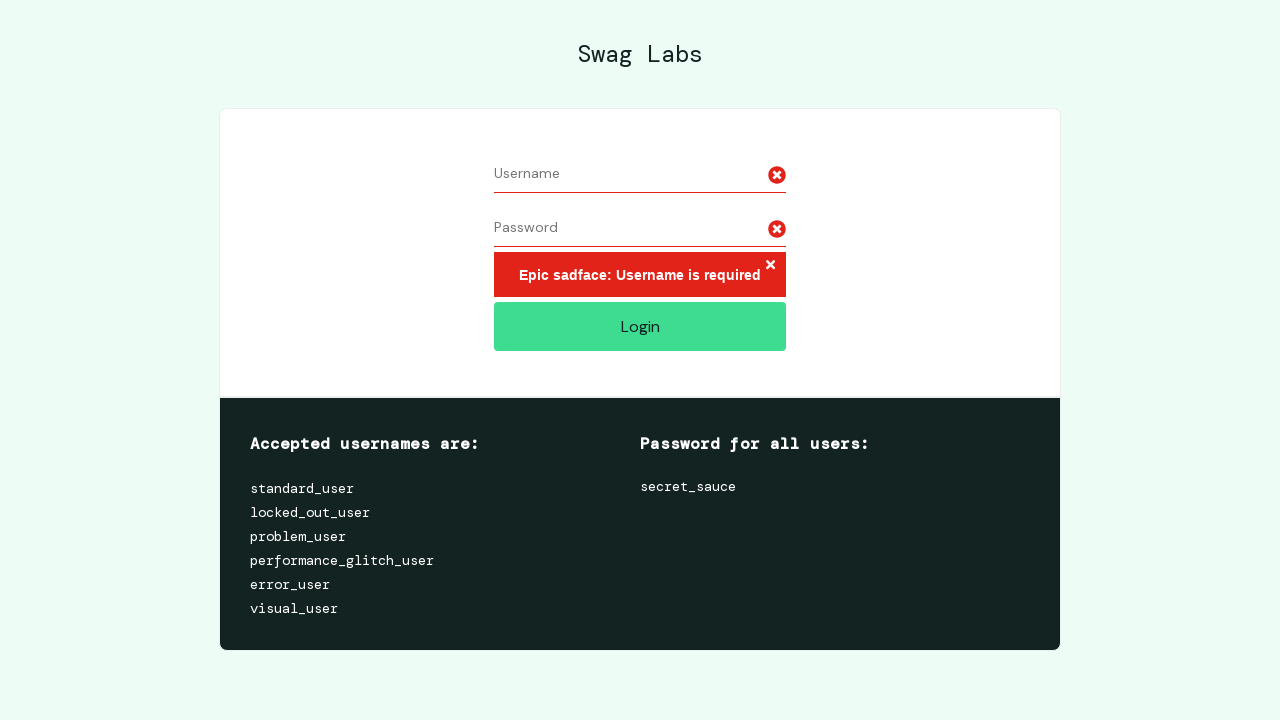

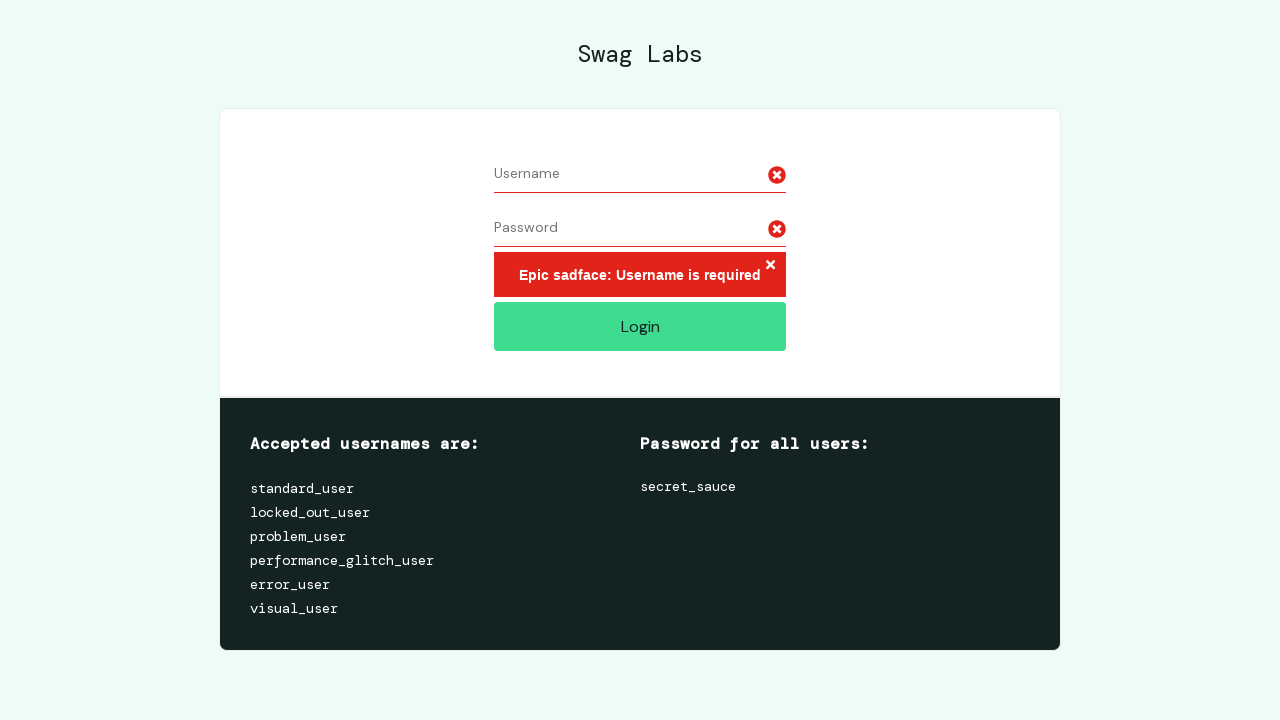